Tests that an item is removed if an empty text string is entered when editing

Starting URL: https://demo.playwright.dev/todomvc

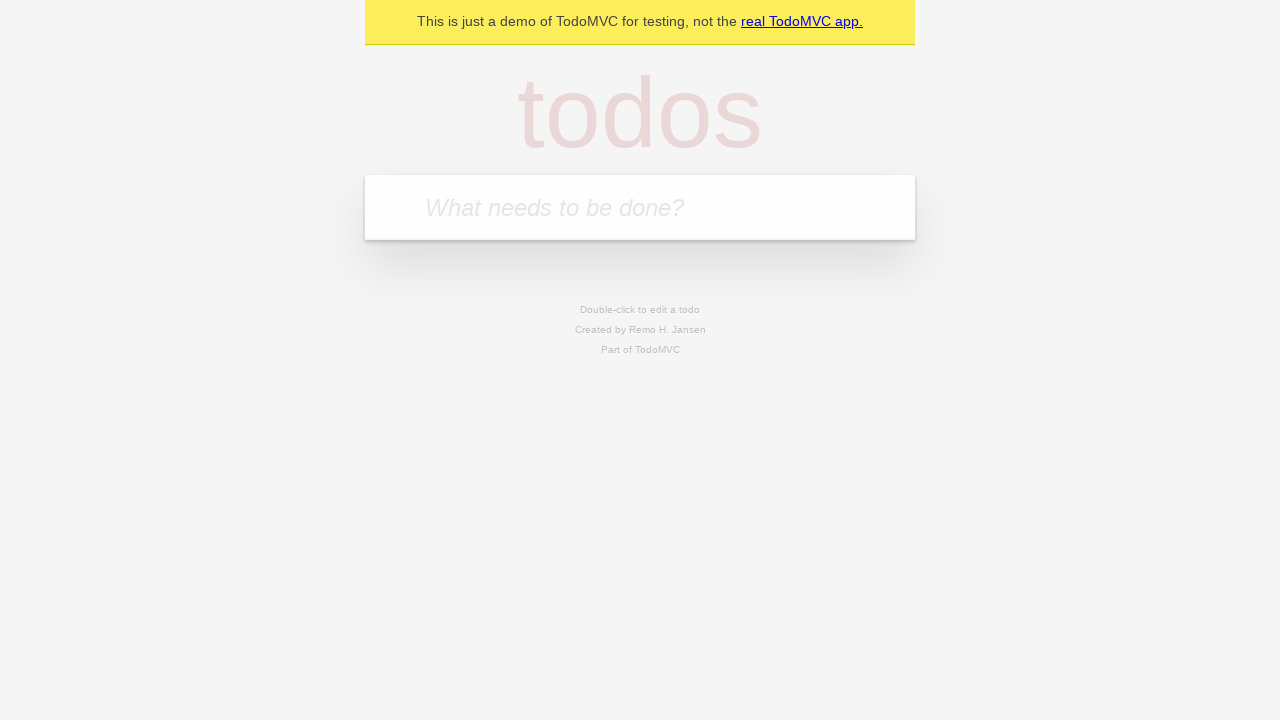

Filled todo input with 'buy some cheese' on internal:attr=[placeholder="What needs to be done?"i]
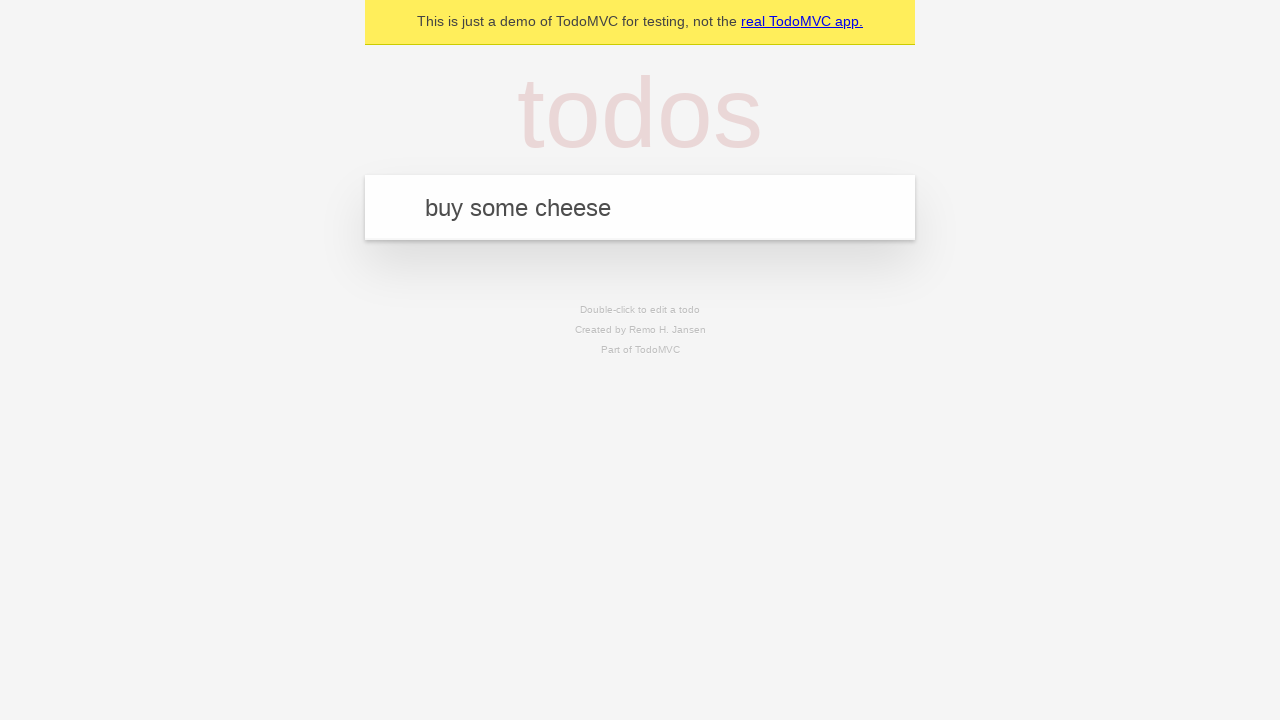

Pressed Enter to create first todo item on internal:attr=[placeholder="What needs to be done?"i]
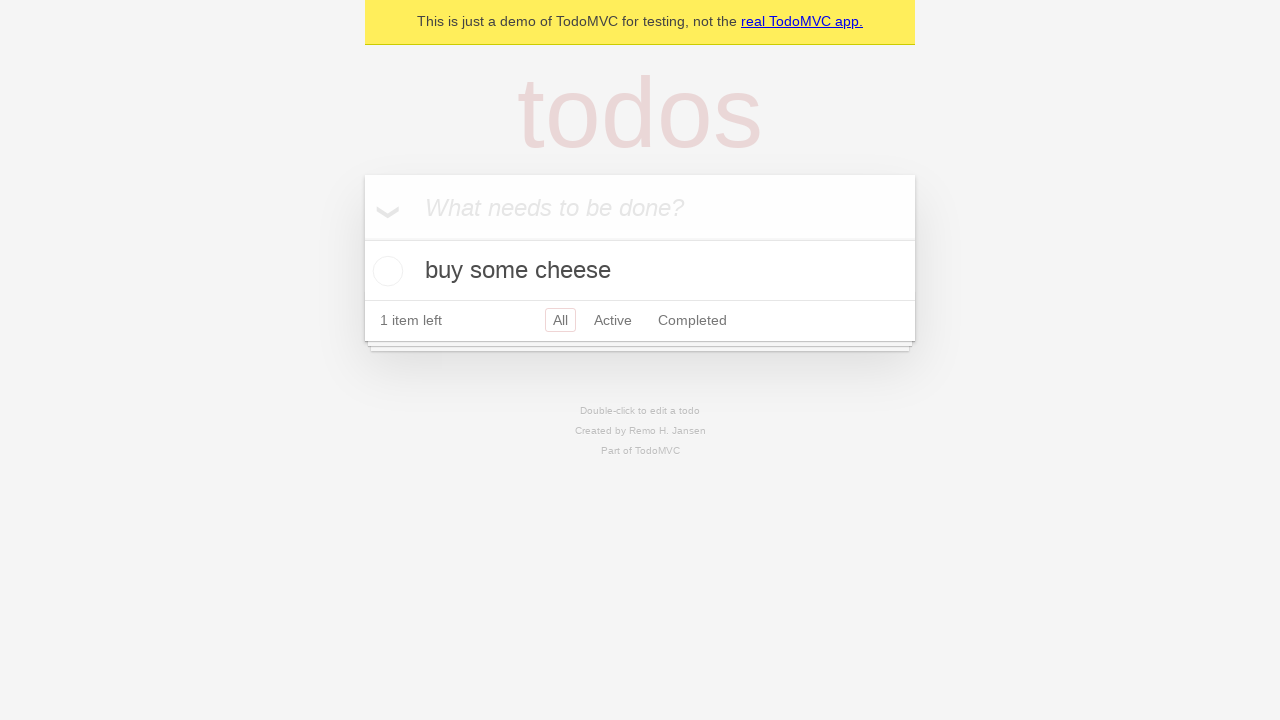

Filled todo input with 'feed the cat' on internal:attr=[placeholder="What needs to be done?"i]
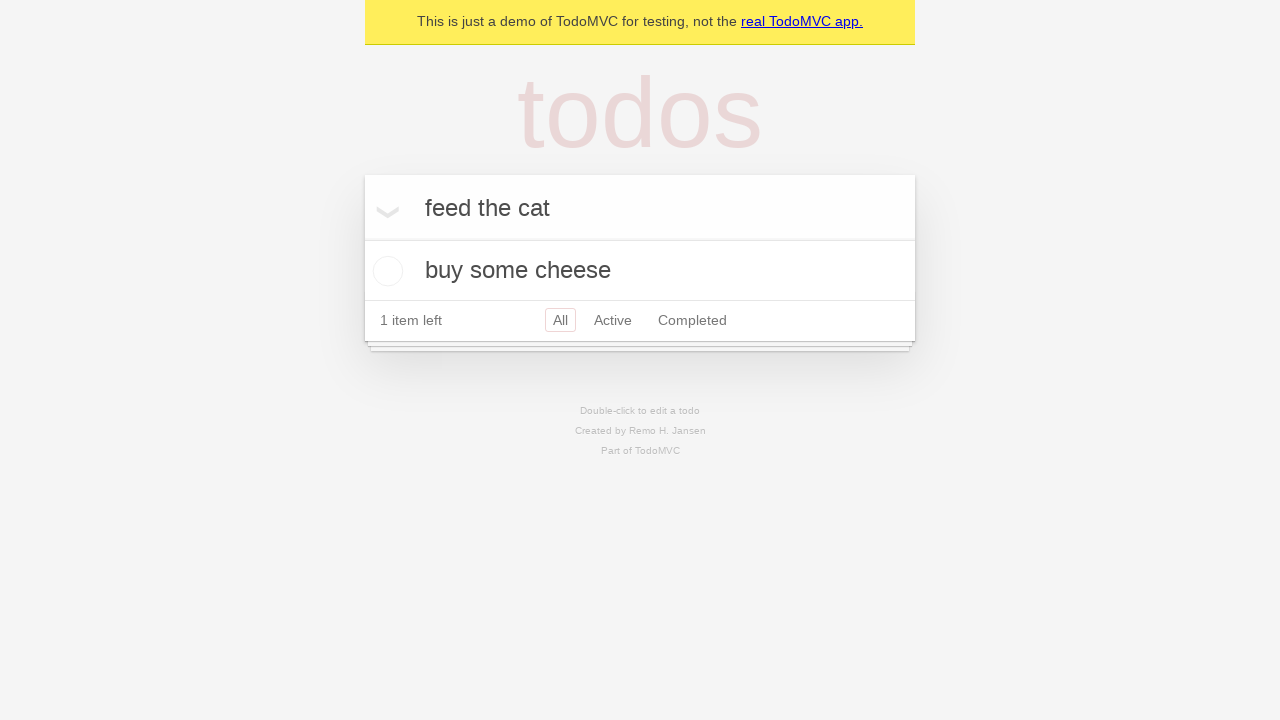

Pressed Enter to create second todo item on internal:attr=[placeholder="What needs to be done?"i]
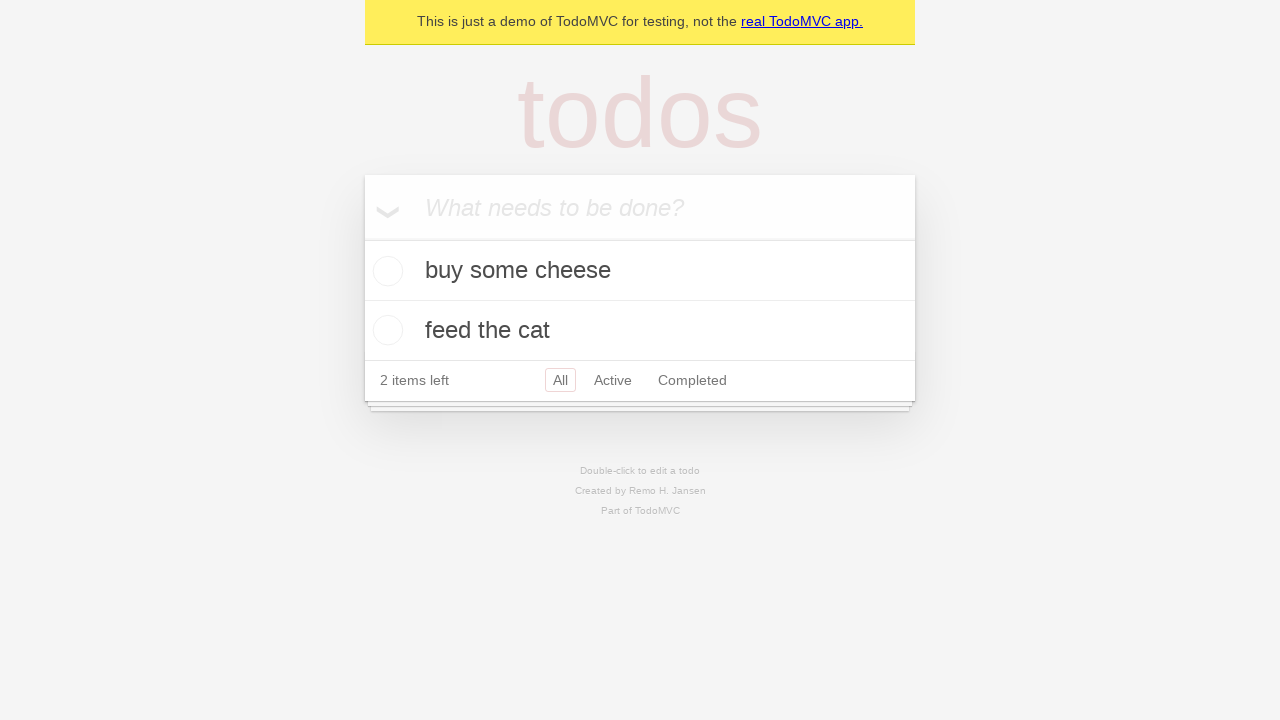

Filled todo input with 'book a doctors appointment' on internal:attr=[placeholder="What needs to be done?"i]
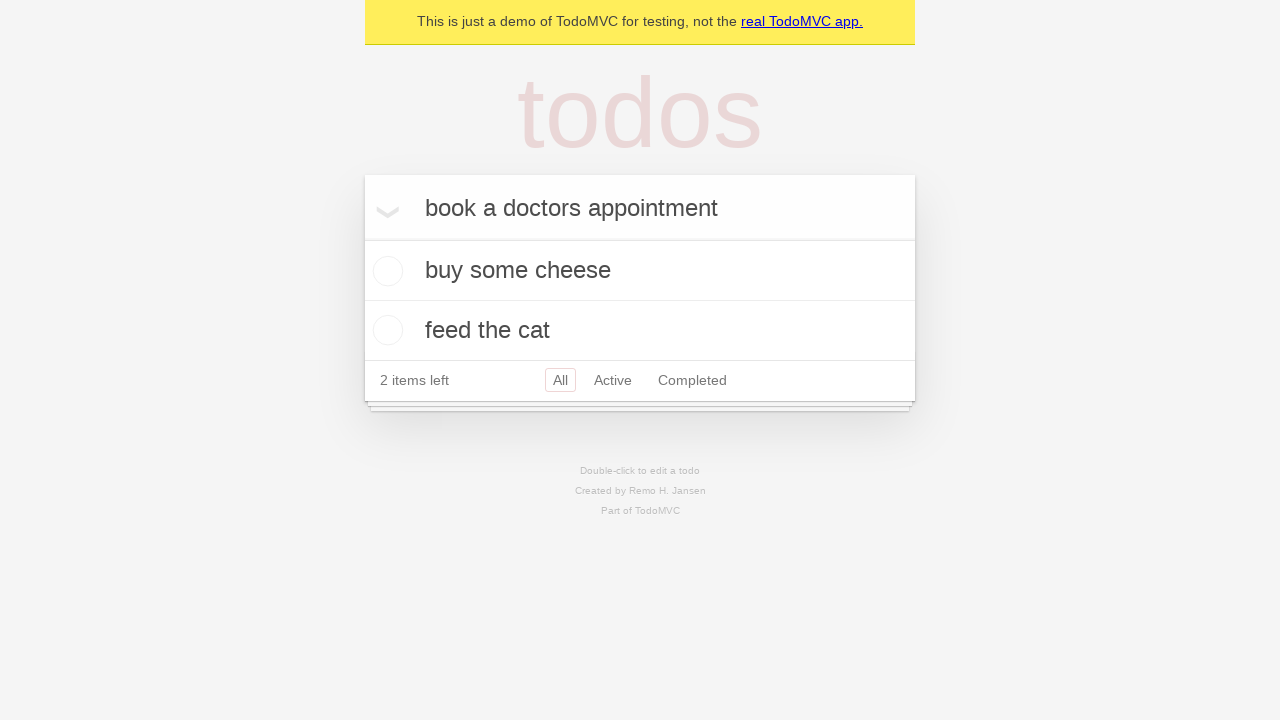

Pressed Enter to create third todo item on internal:attr=[placeholder="What needs to be done?"i]
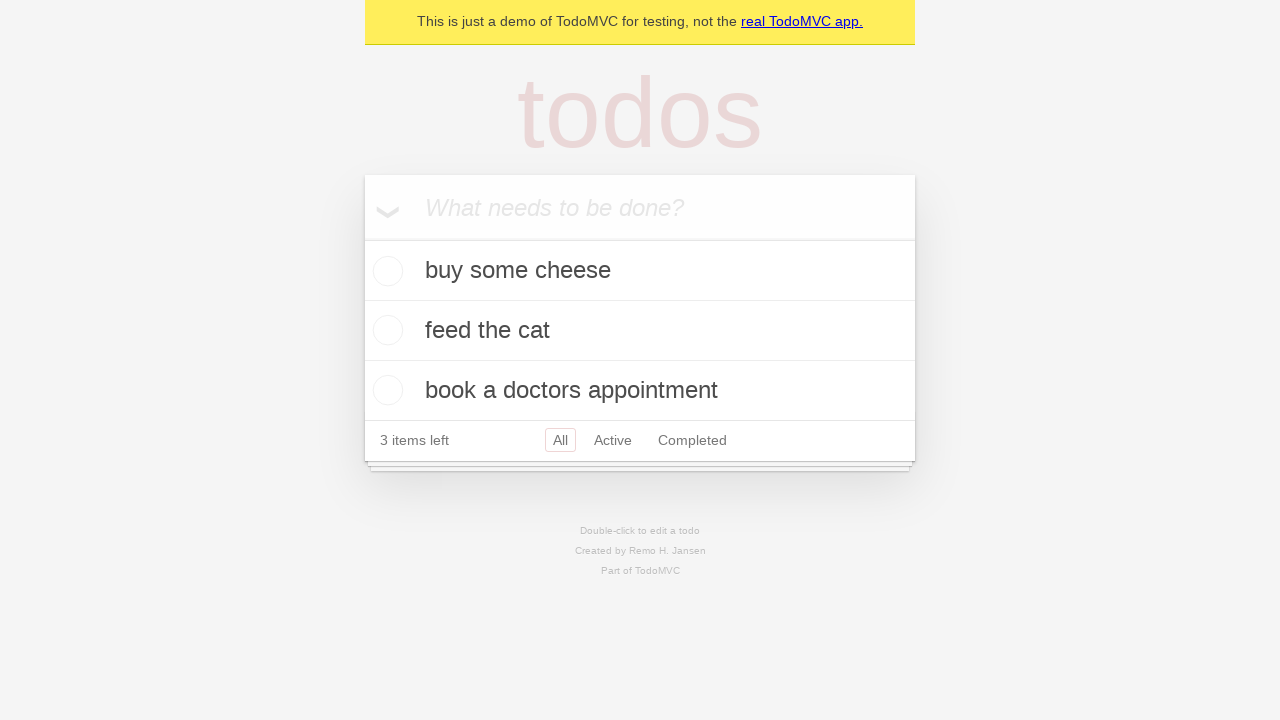

Waited for all three todo items to load
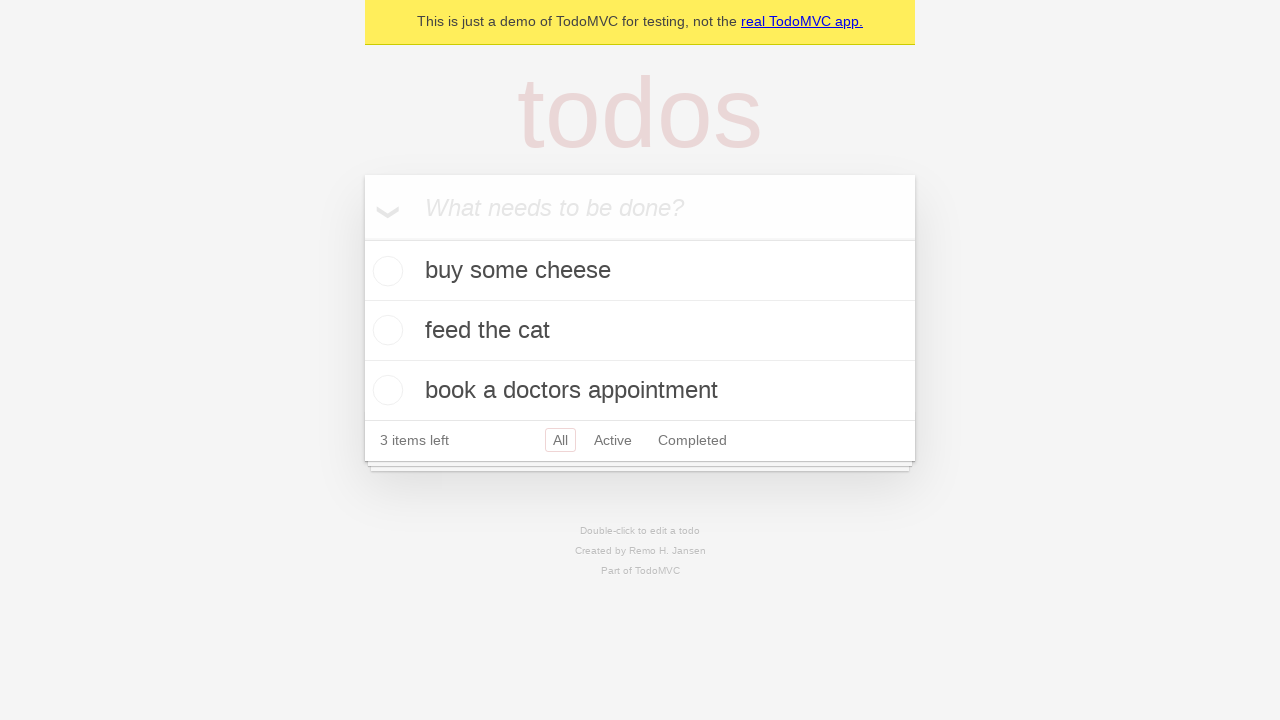

Double-clicked second todo item to enter edit mode at (640, 331) on internal:testid=[data-testid="todo-item"s] >> nth=1
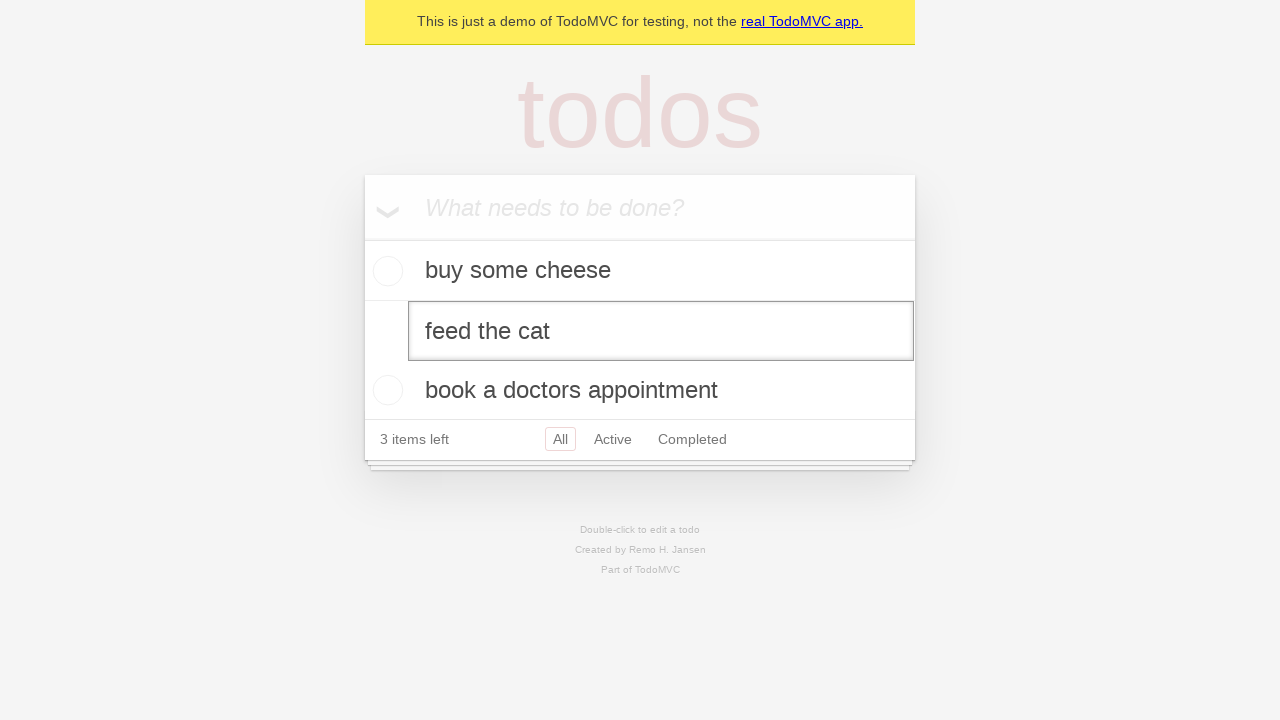

Cleared the edit textbox to empty string on internal:testid=[data-testid="todo-item"s] >> nth=1 >> internal:role=textbox[nam
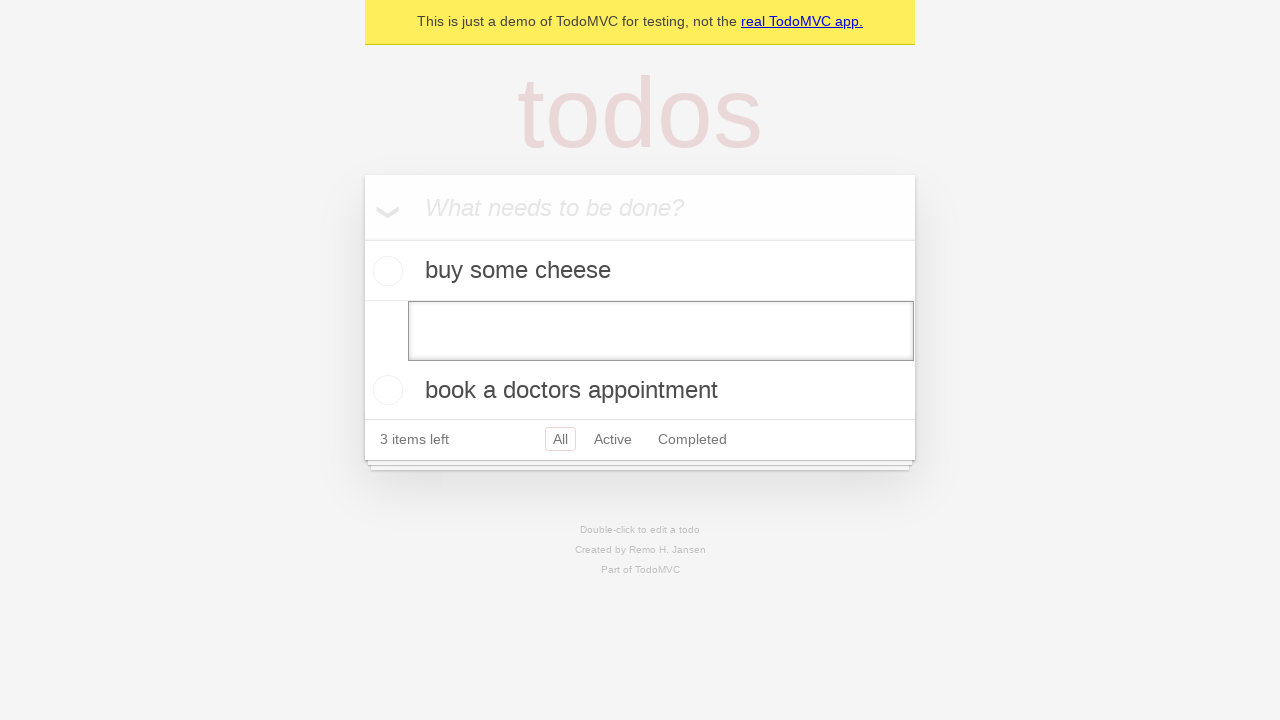

Pressed Enter to confirm edit with empty text, removing the item on internal:testid=[data-testid="todo-item"s] >> nth=1 >> internal:role=textbox[nam
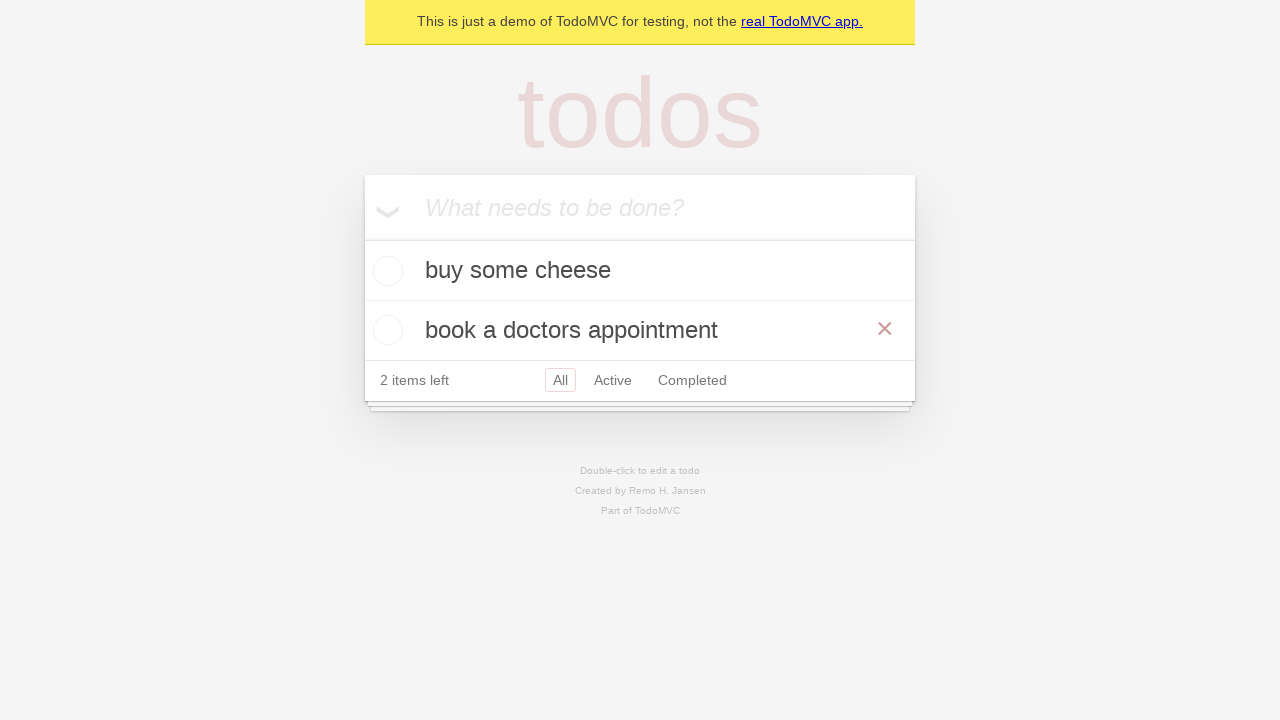

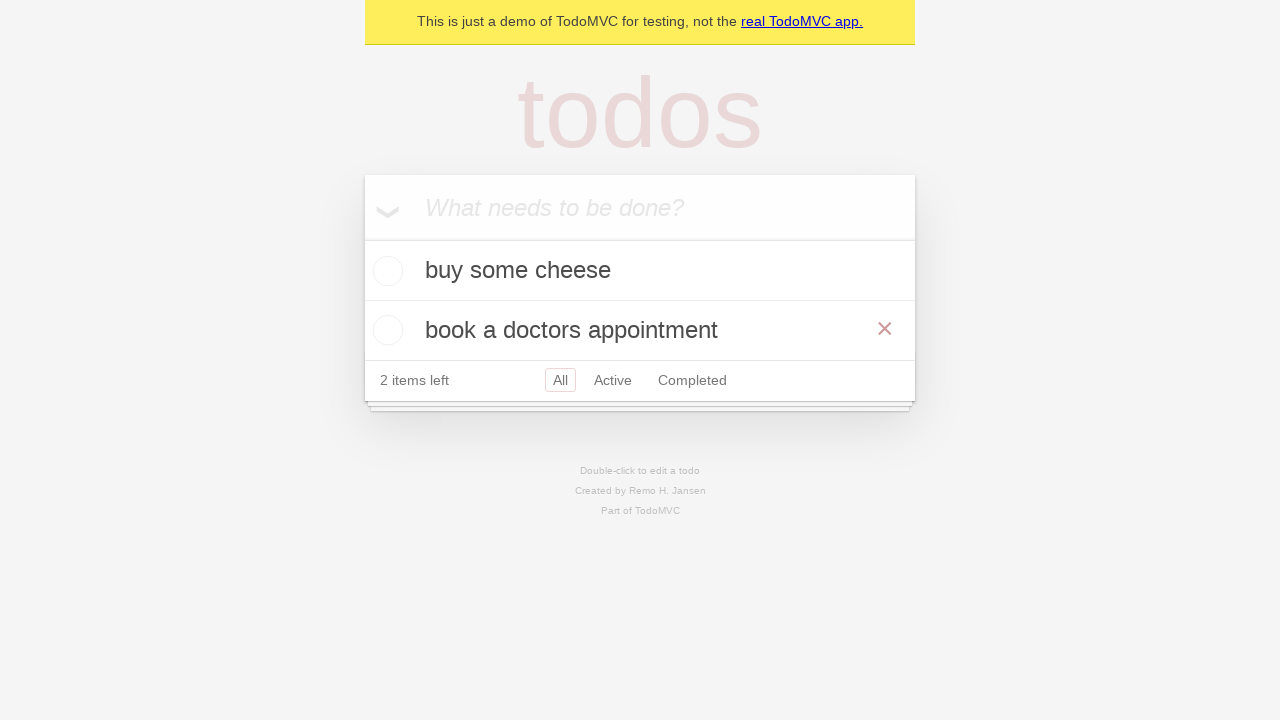